Tests navigation to the Services section via hamburger menu

Starting URL: https://hammadrashid1997.github.io/Portfolio/

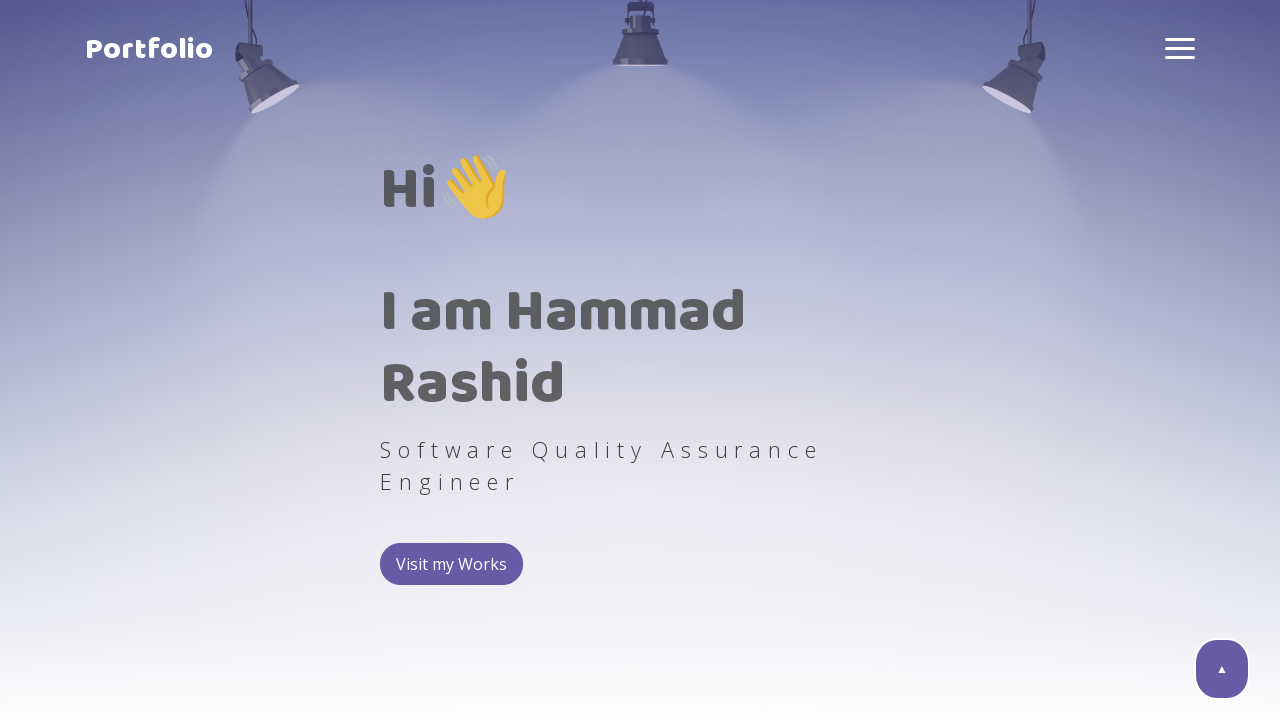

Clicked hamburger menu to open navigation at (1180, 48) on .hamburger-box
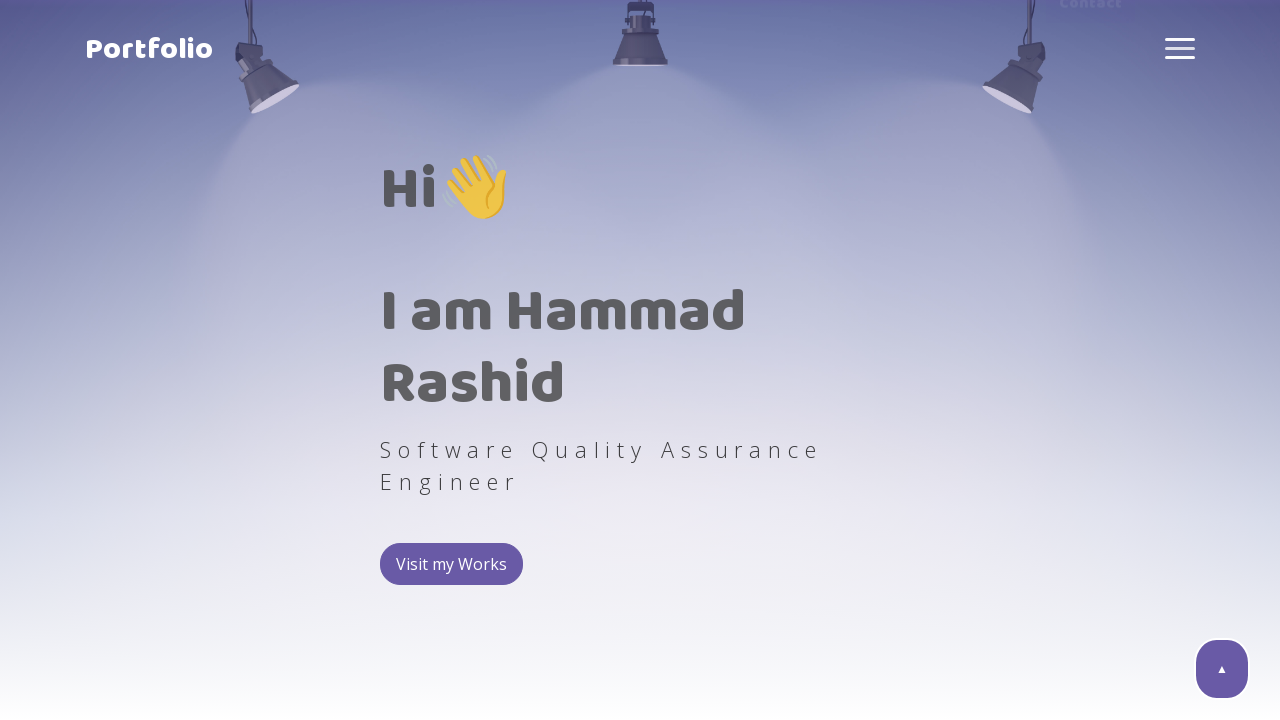

Hamburger menu animation completed and menu is active
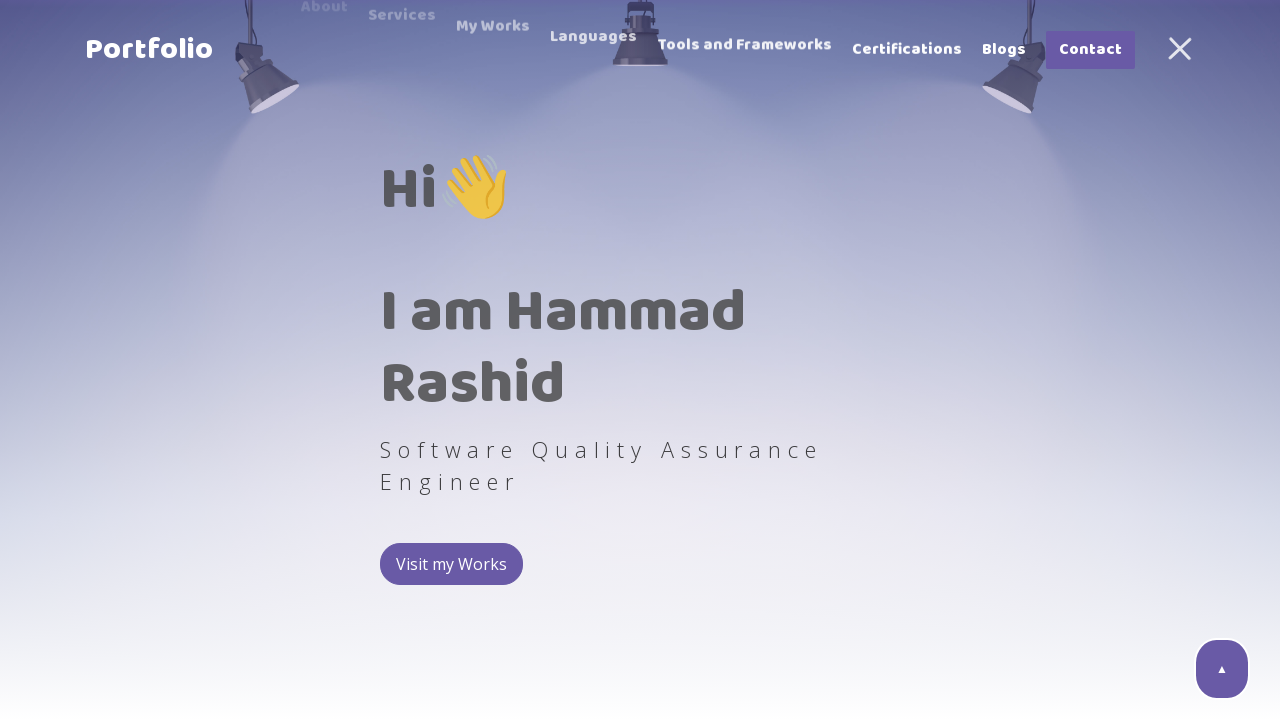

Clicked Services link in hamburger menu at (402, 50) on .link >> internal:has-text="Services"i
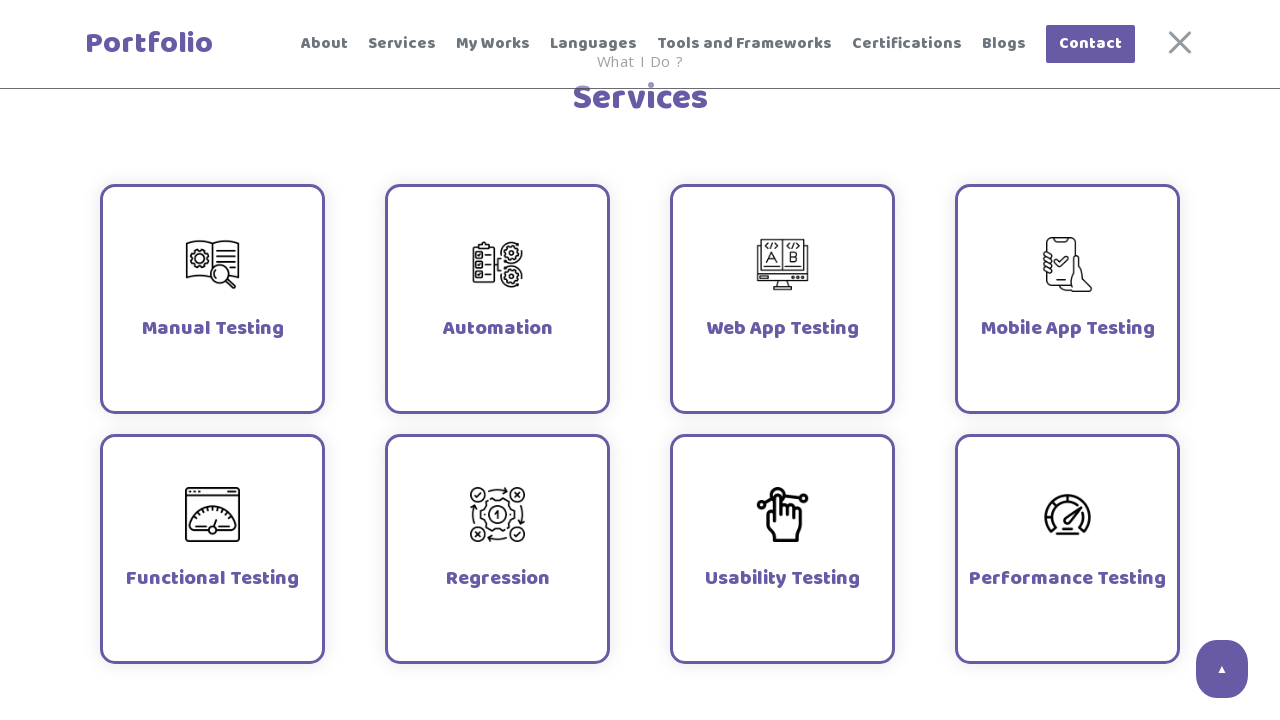

Services section loaded and is visible on page
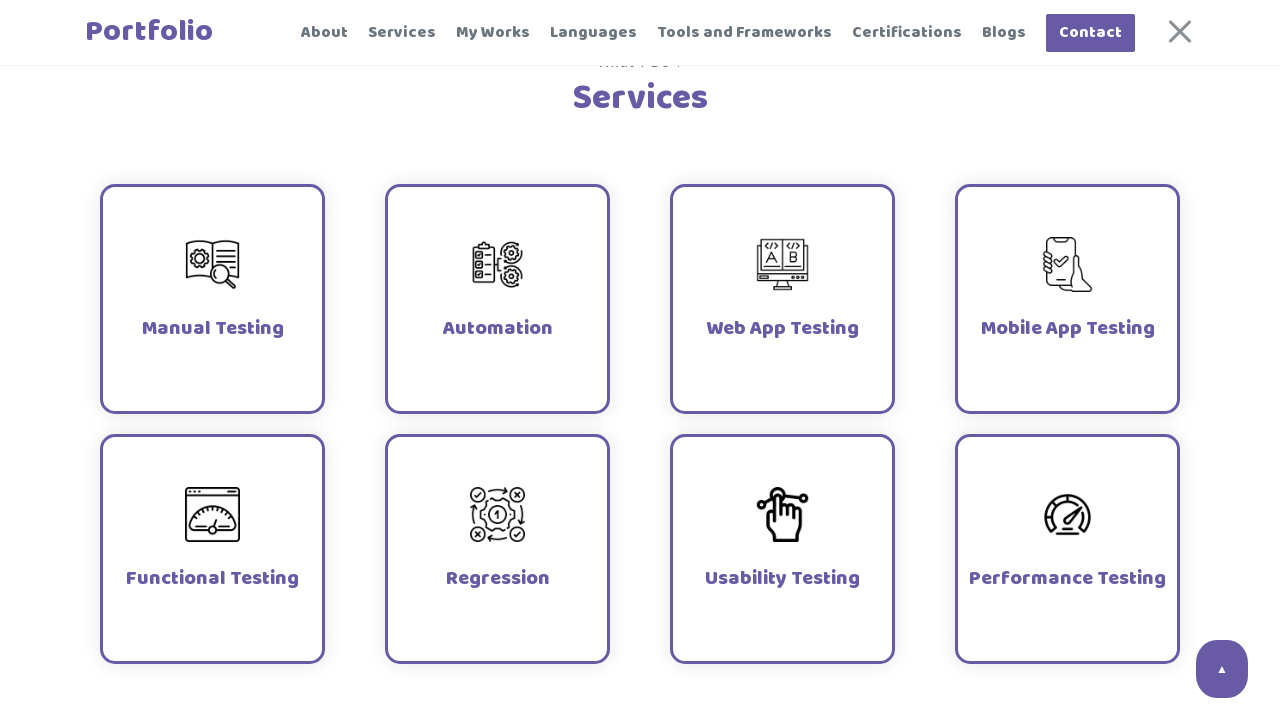

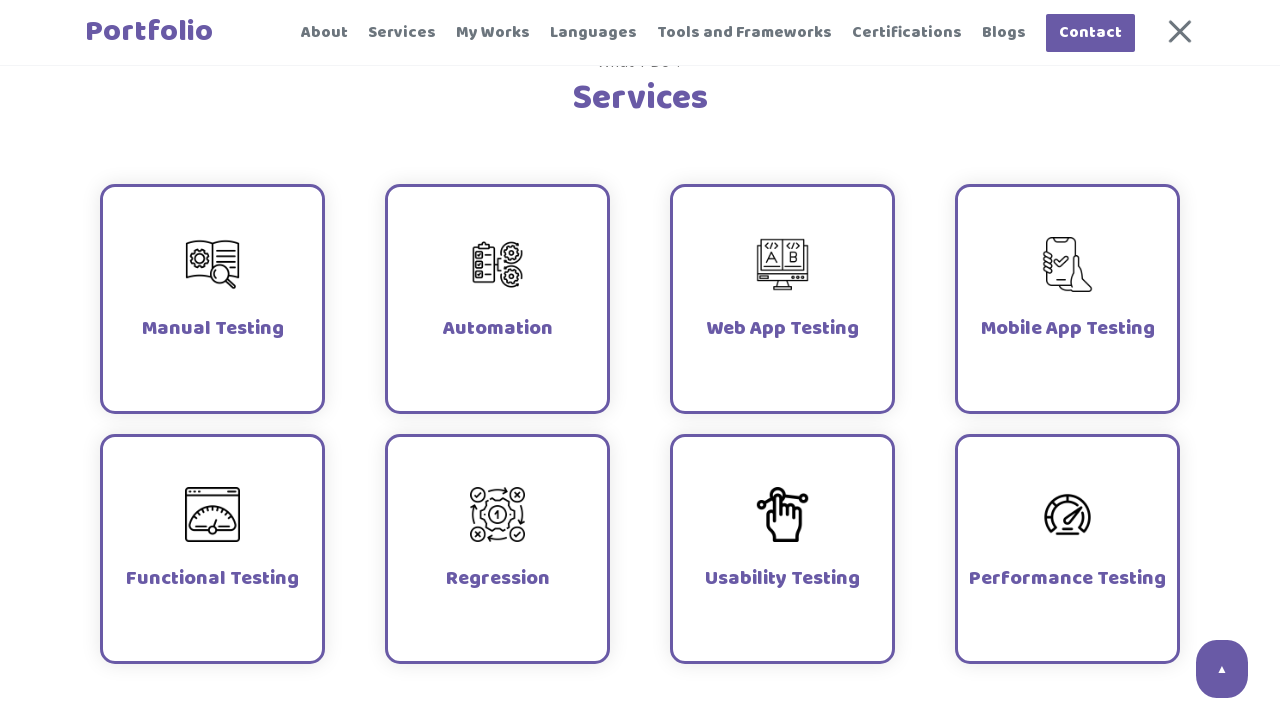